Tests Shadow DOM interaction by navigating through nested shadow roots to find and fill a search input field on a PWA books application

Starting URL: https://books-pwakit.appspot.com

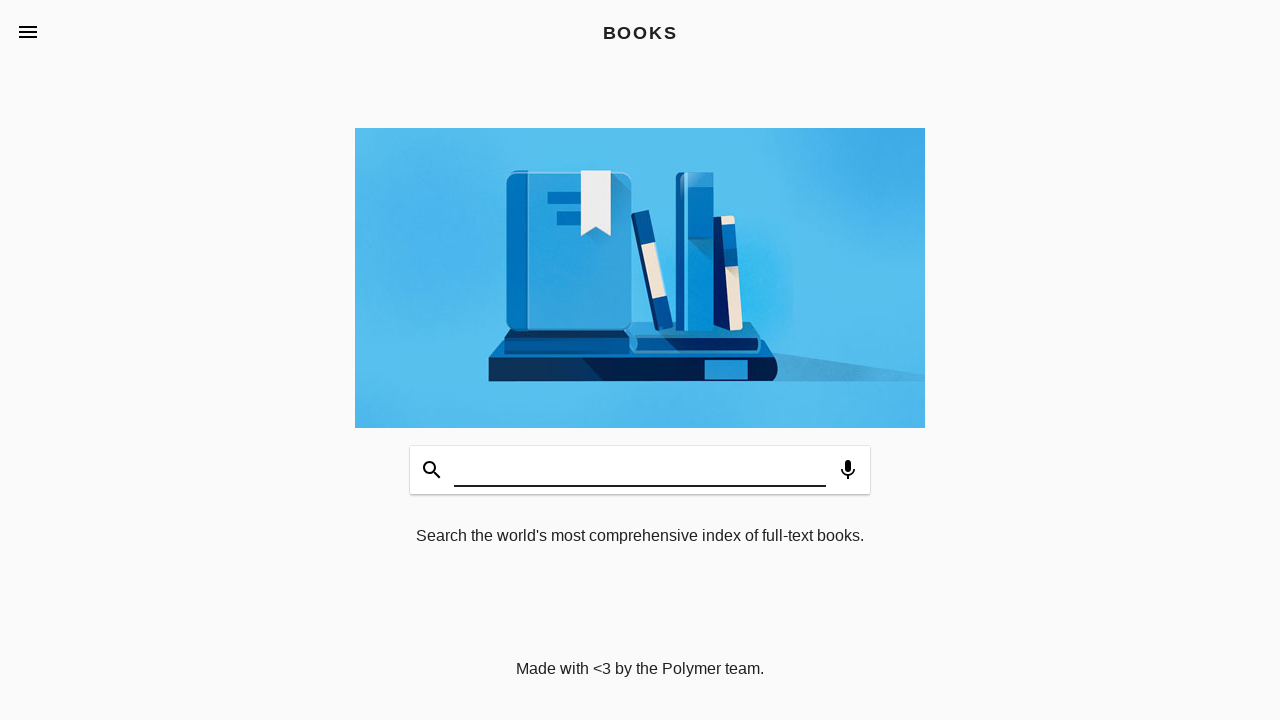

Waited for page to load with networkidle state
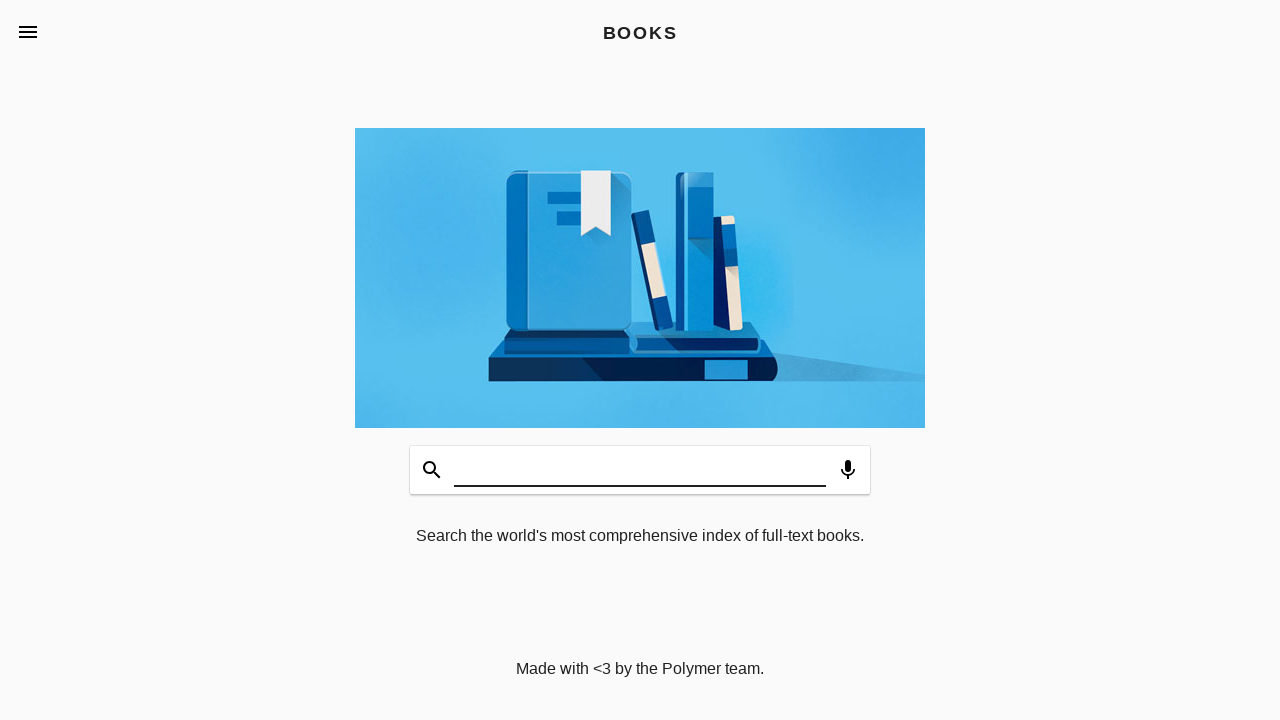

Filled search input field with 'Testing' by navigating through nested shadow roots on book-app >> app-header app-toolbar.toolbar-bottom book-input-decorator input#inp
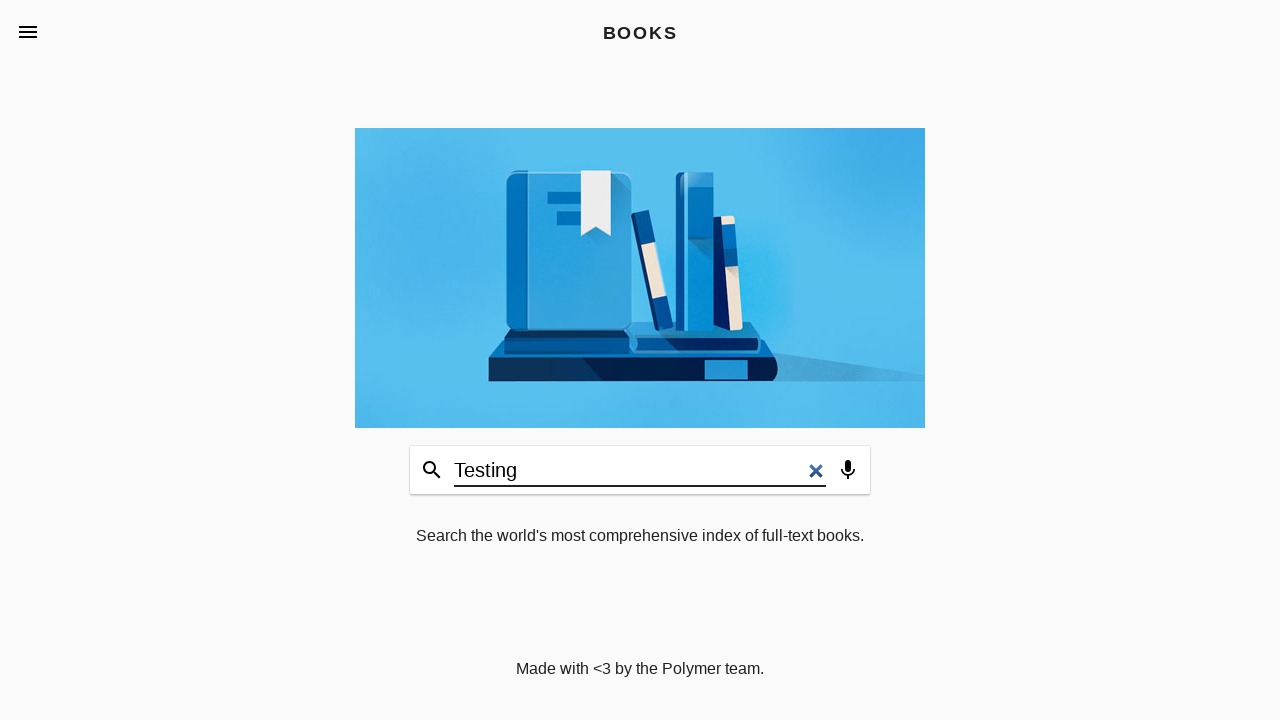

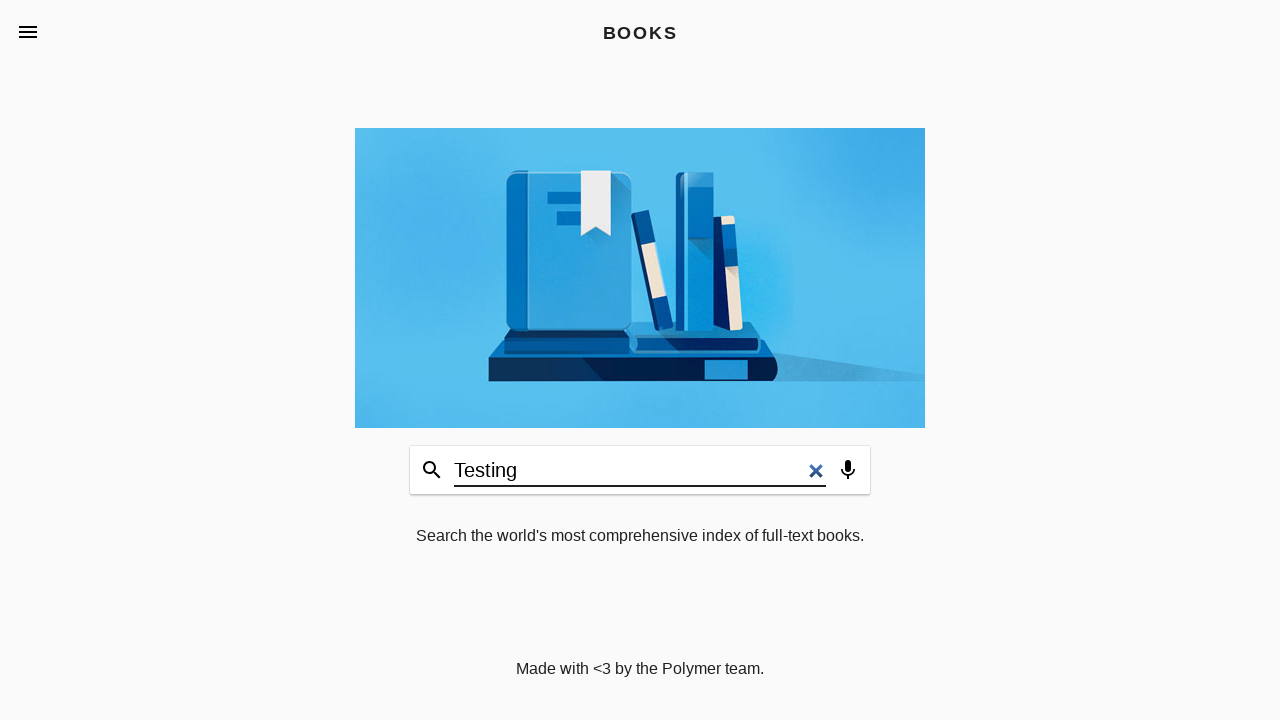